Navigates to Selenium documentation site and demonstrates keyboard shortcut interactions including opening print dialog

Starting URL: https://www.selenium.dev/

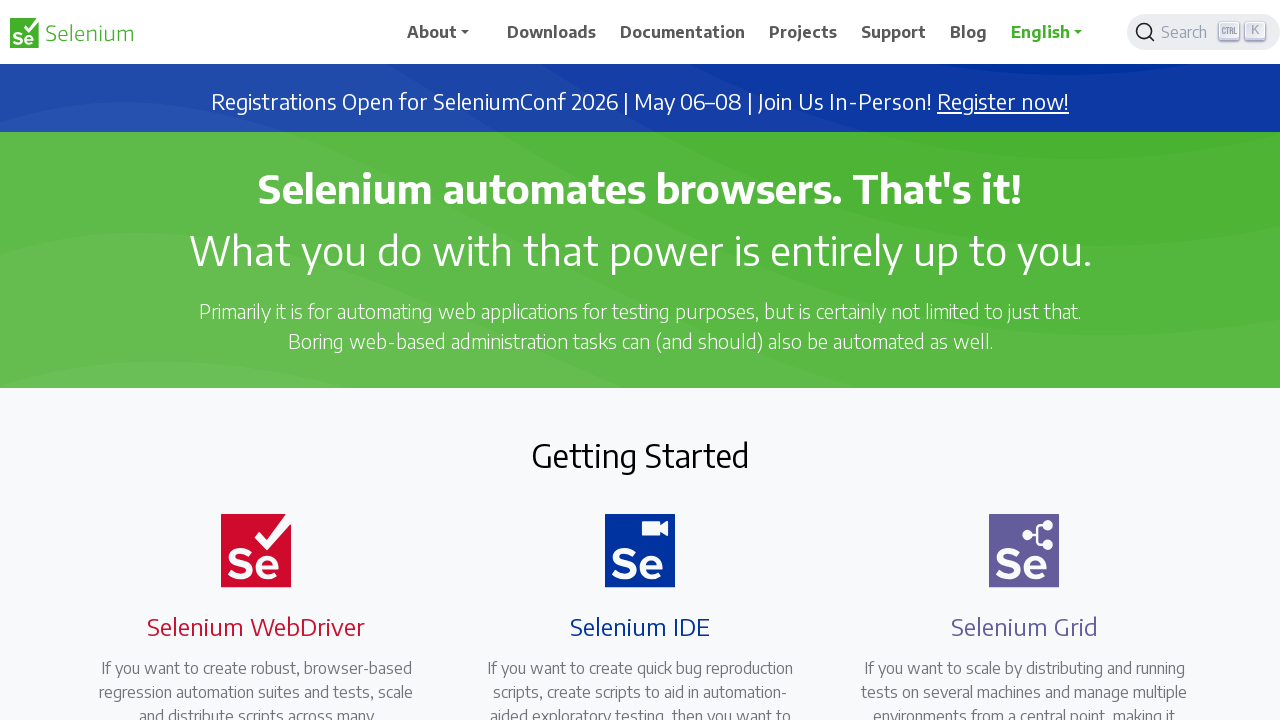

Pressed Ctrl+P keyboard shortcut to open print dialog
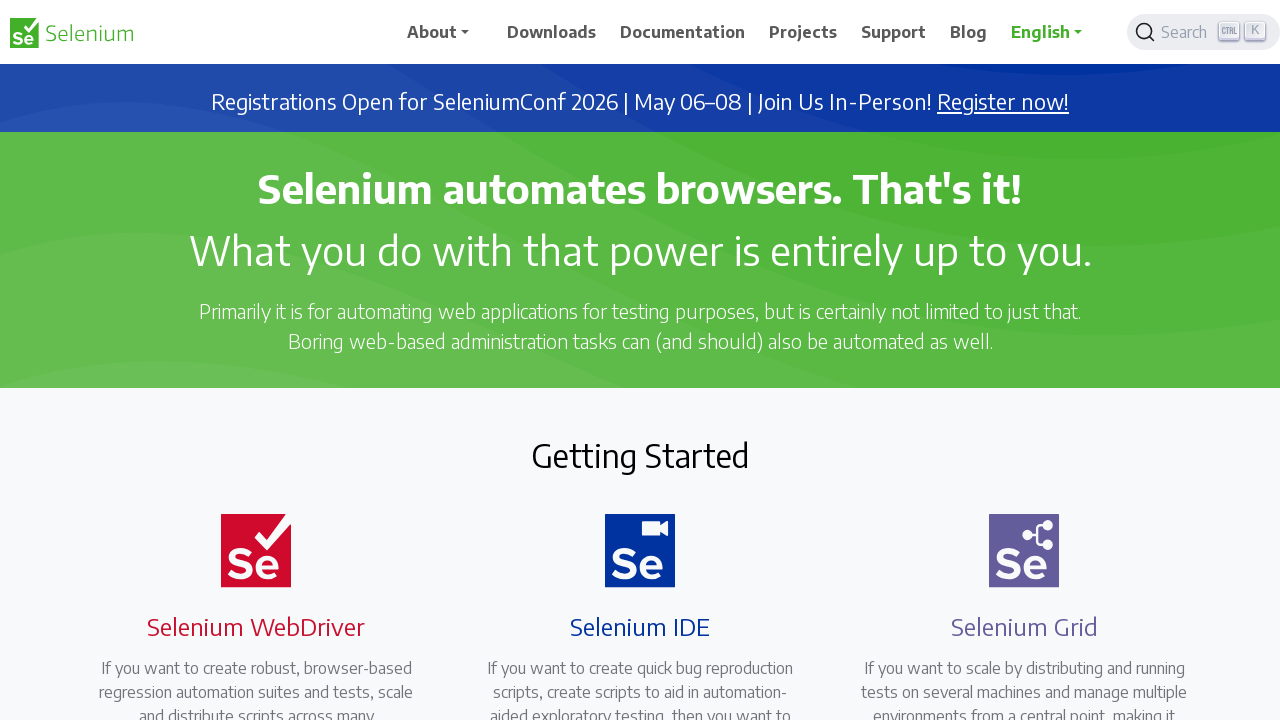

Waited 2 seconds for print dialog to appear
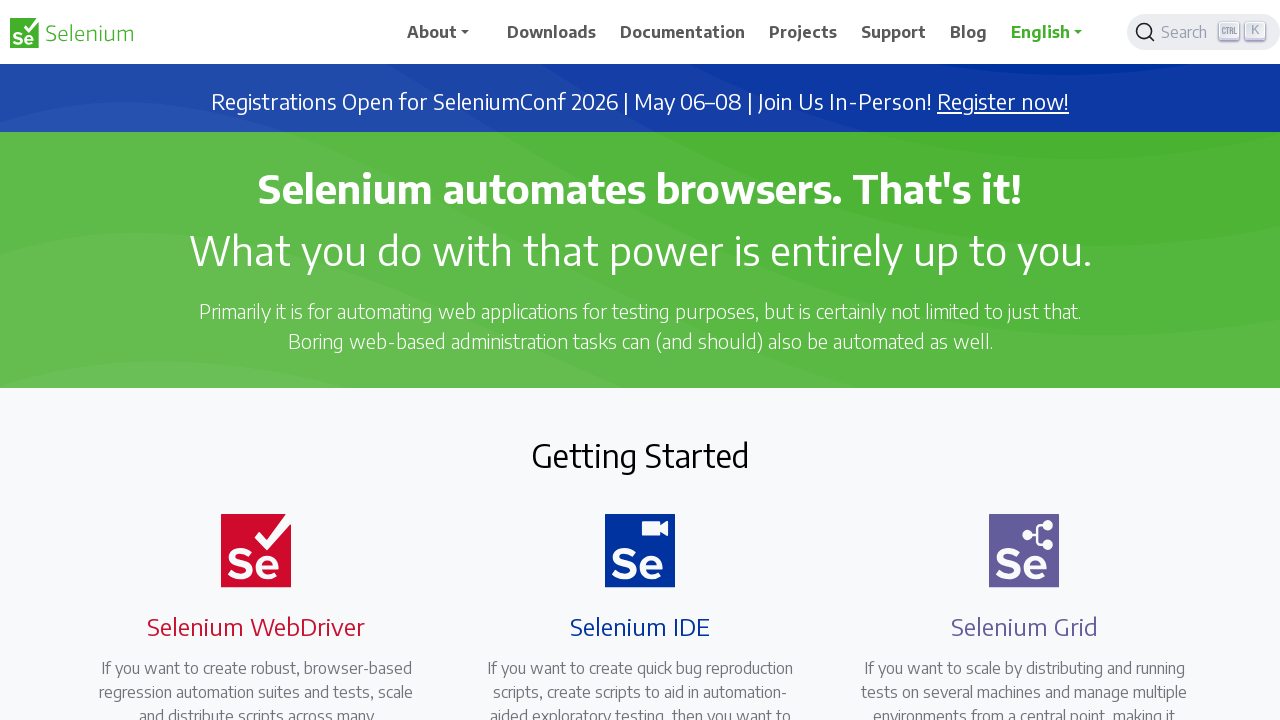

Pressed Tab key to navigate through print dialog
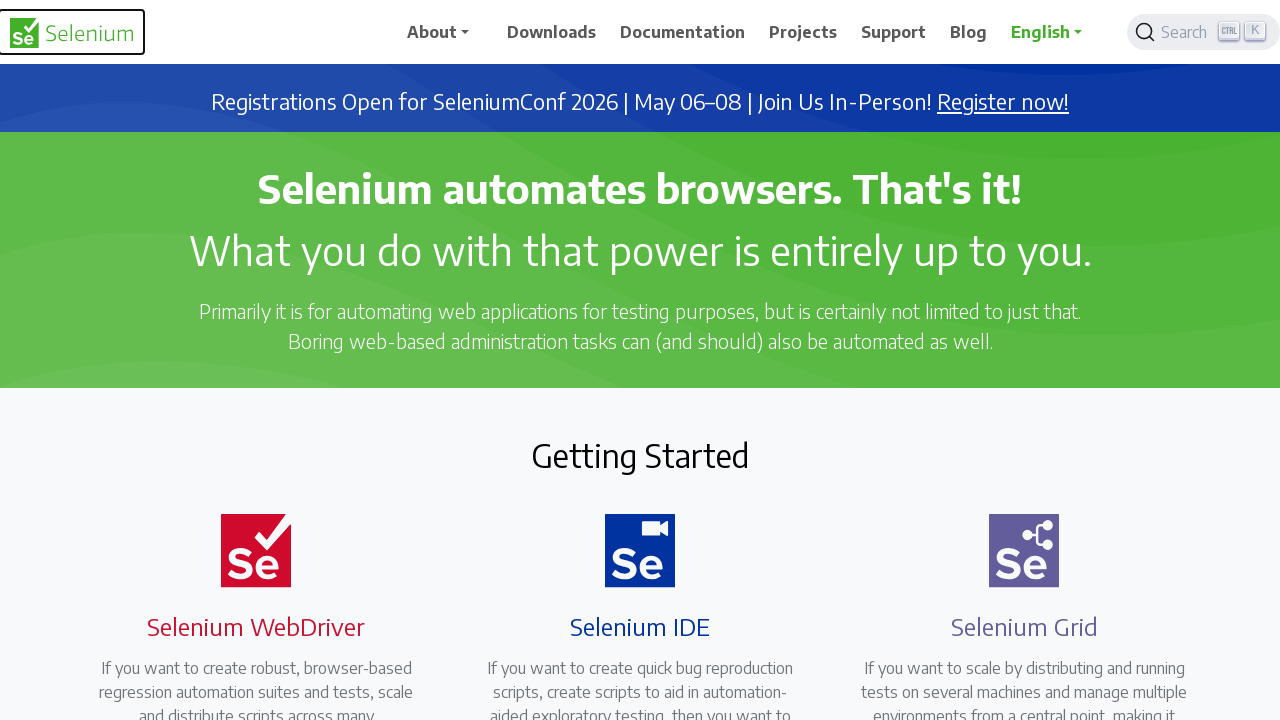

Waited 2 seconds before confirming print action
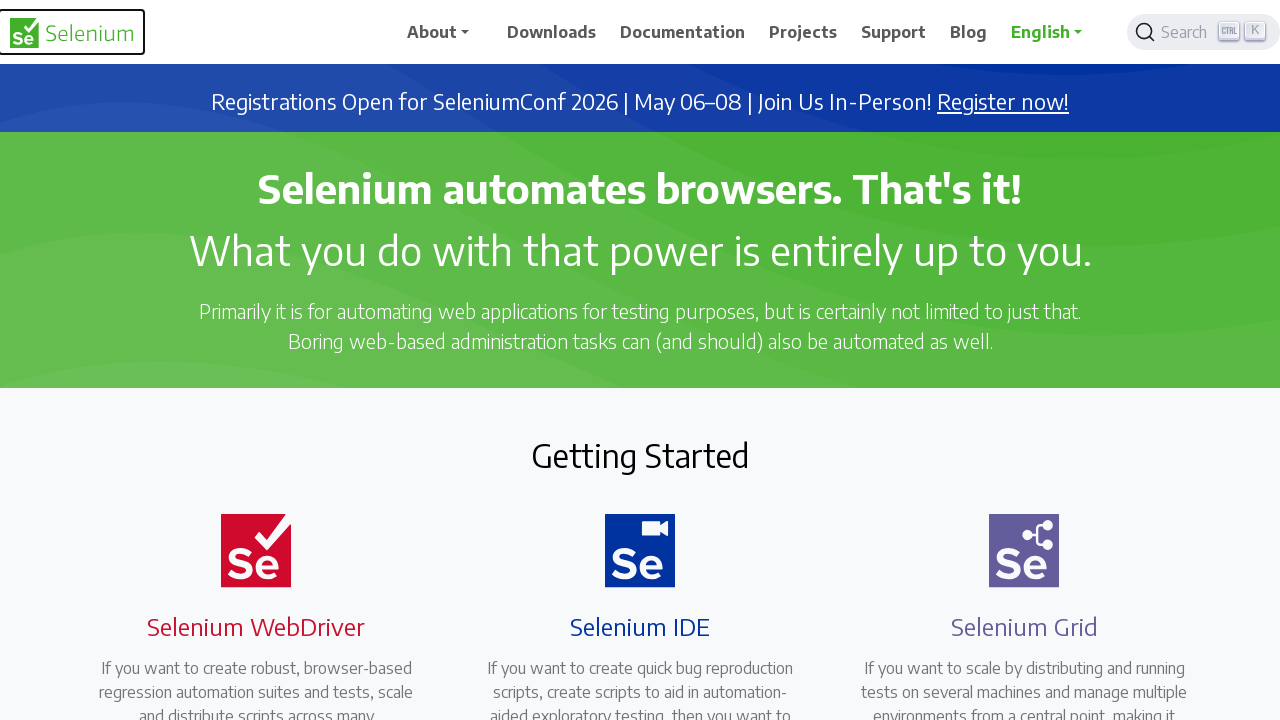

Pressed Enter key to confirm print action
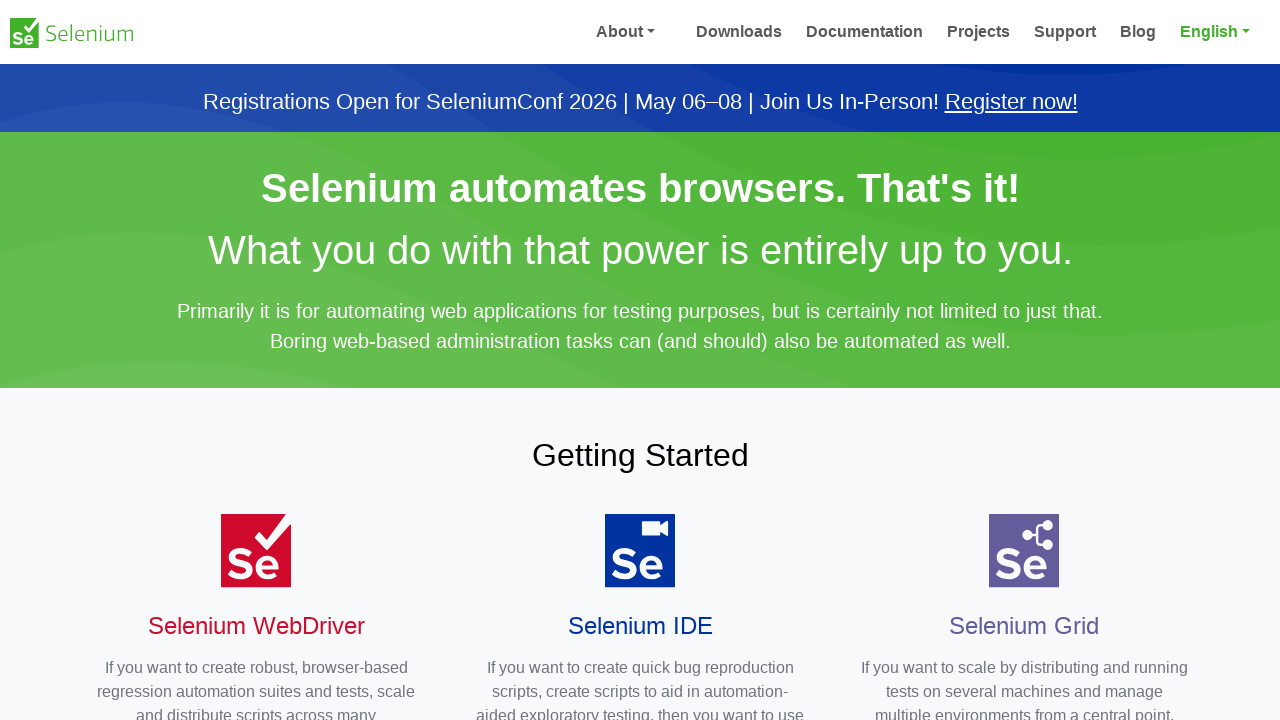

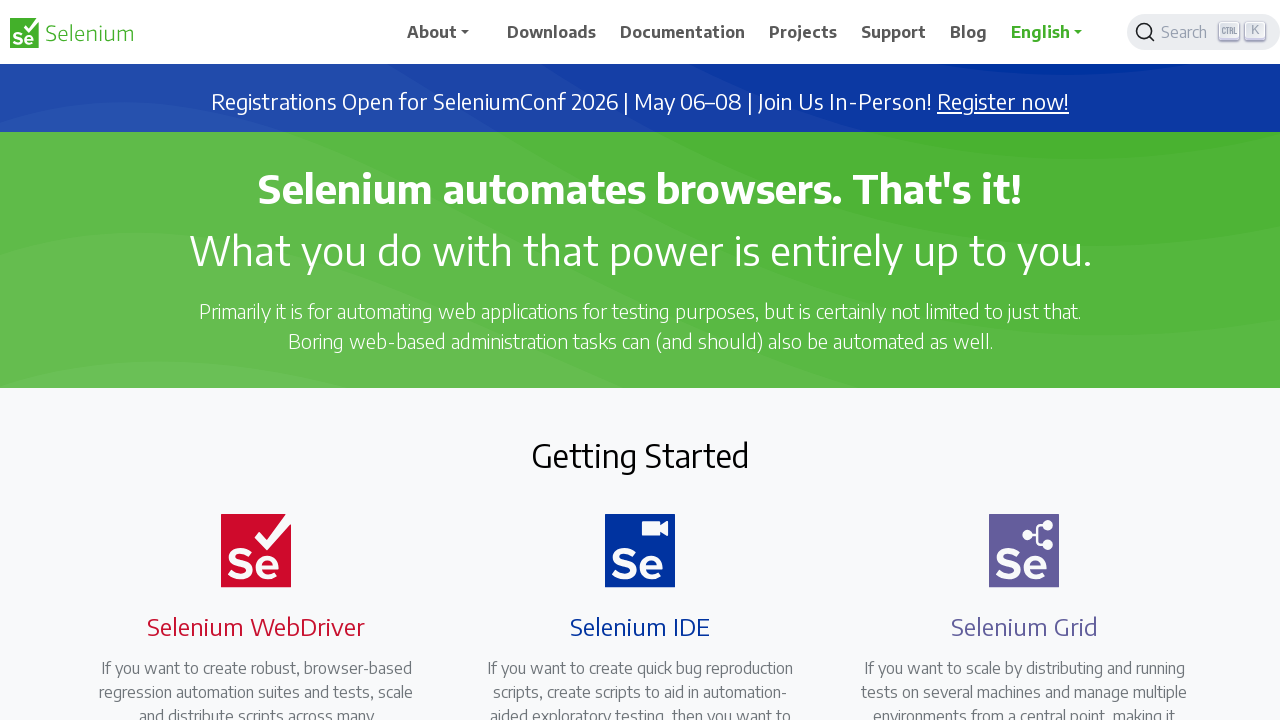